Tests that the clear completed button is hidden when there are no completed items.

Starting URL: https://demo.playwright.dev/todomvc

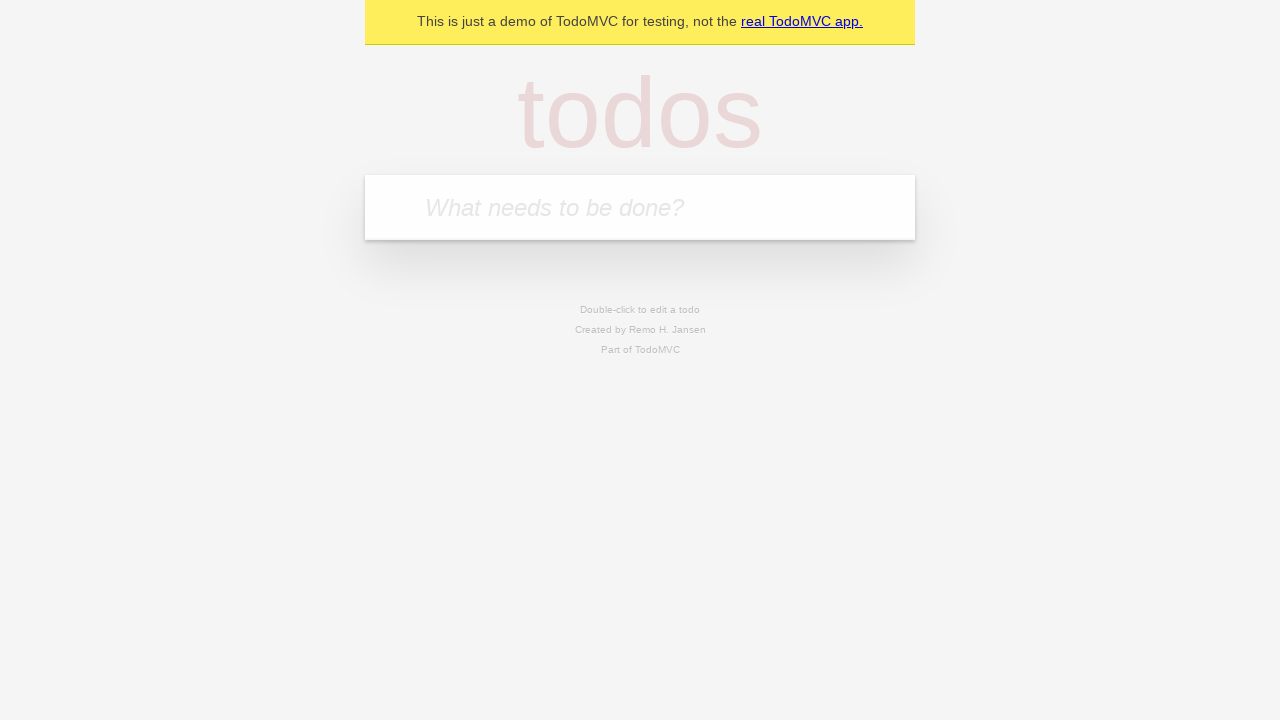

Filled new todo input with 'buy some cheese' on .new-todo
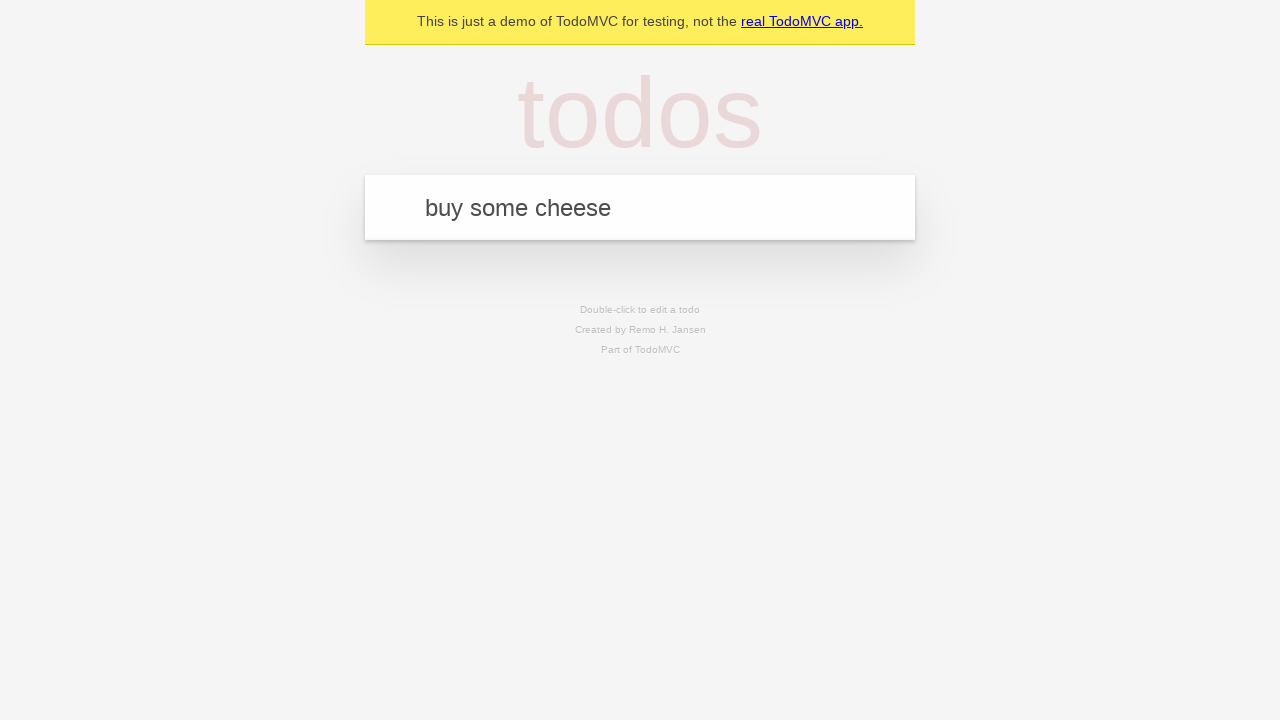

Pressed Enter to add first todo on .new-todo
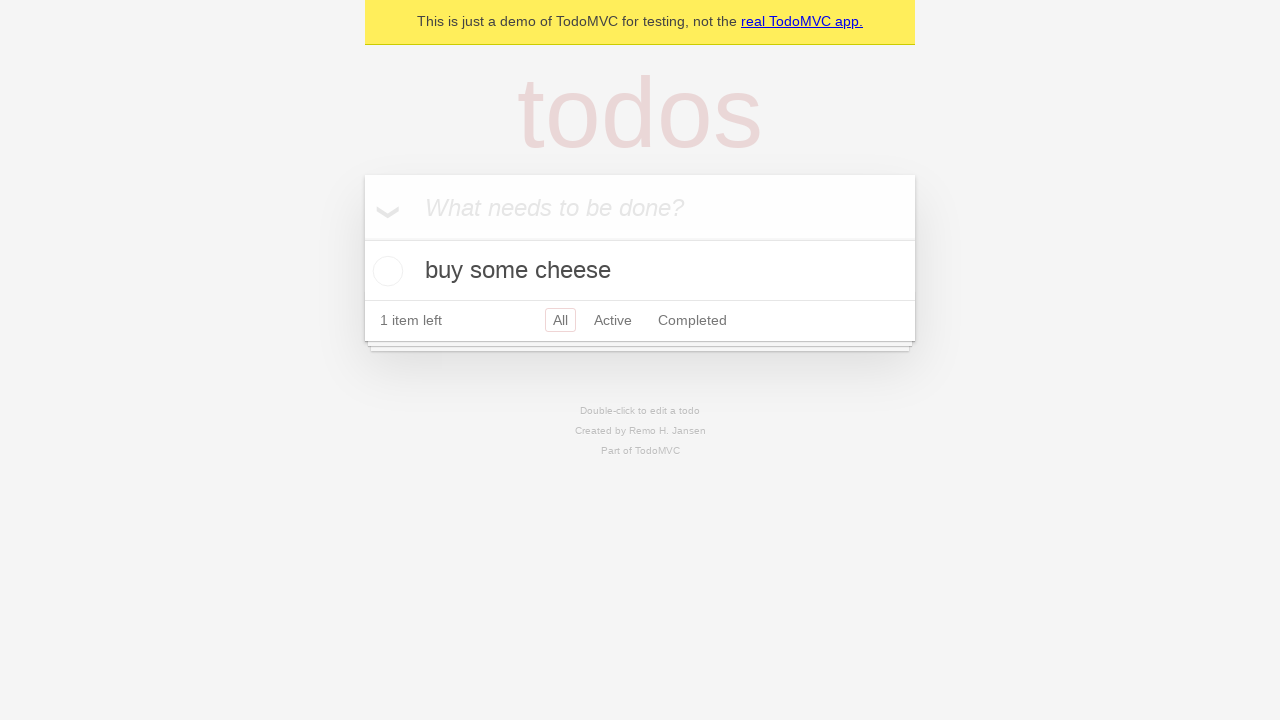

Filled new todo input with 'feed the cat' on .new-todo
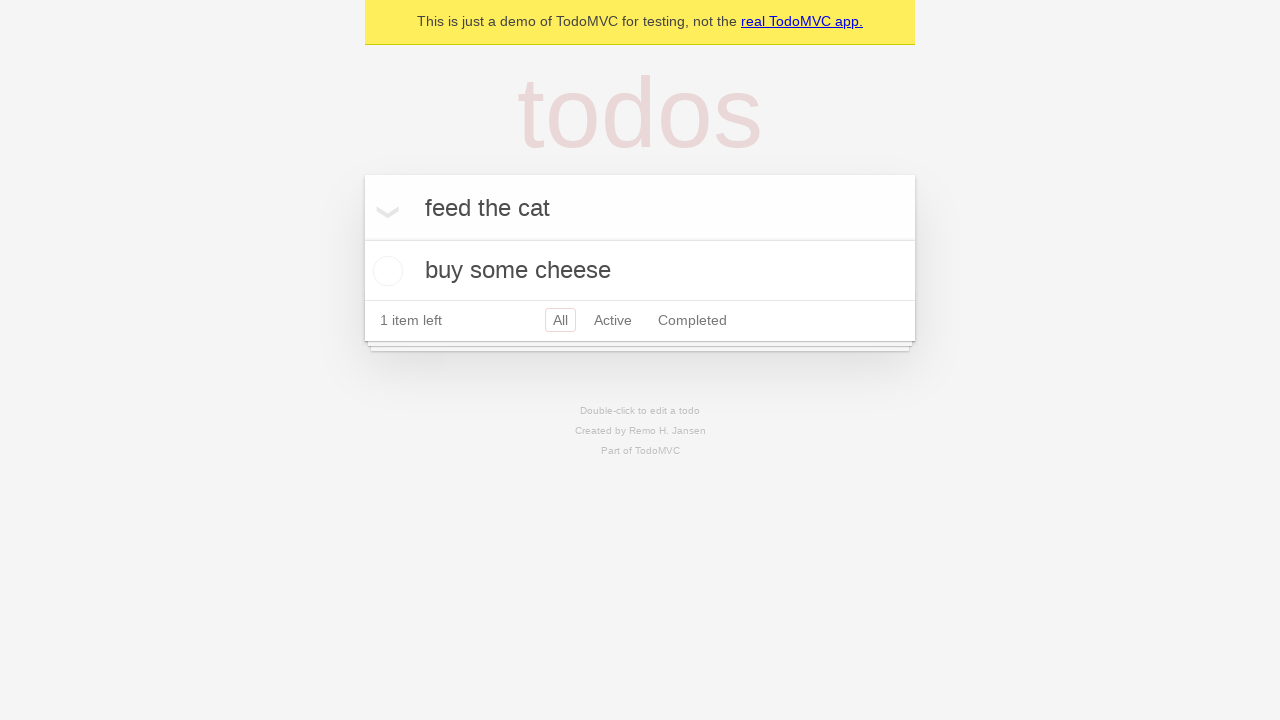

Pressed Enter to add second todo on .new-todo
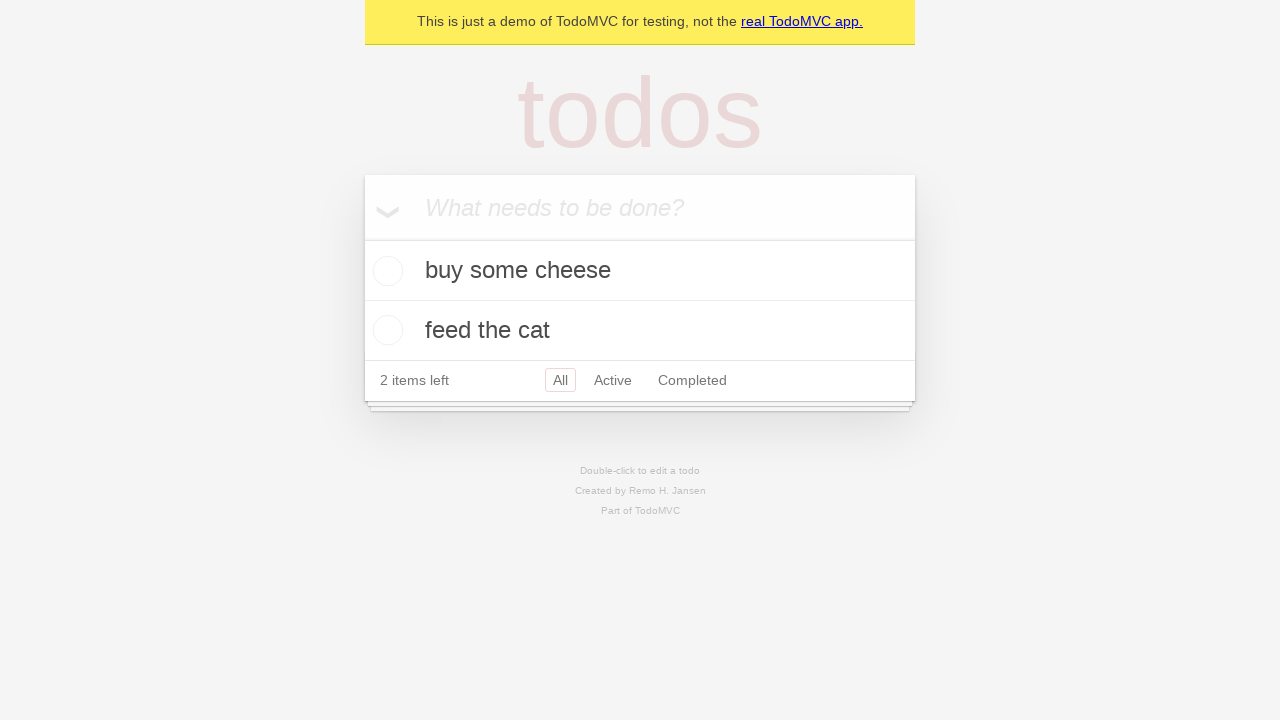

Filled new todo input with 'book a doctors appointment' on .new-todo
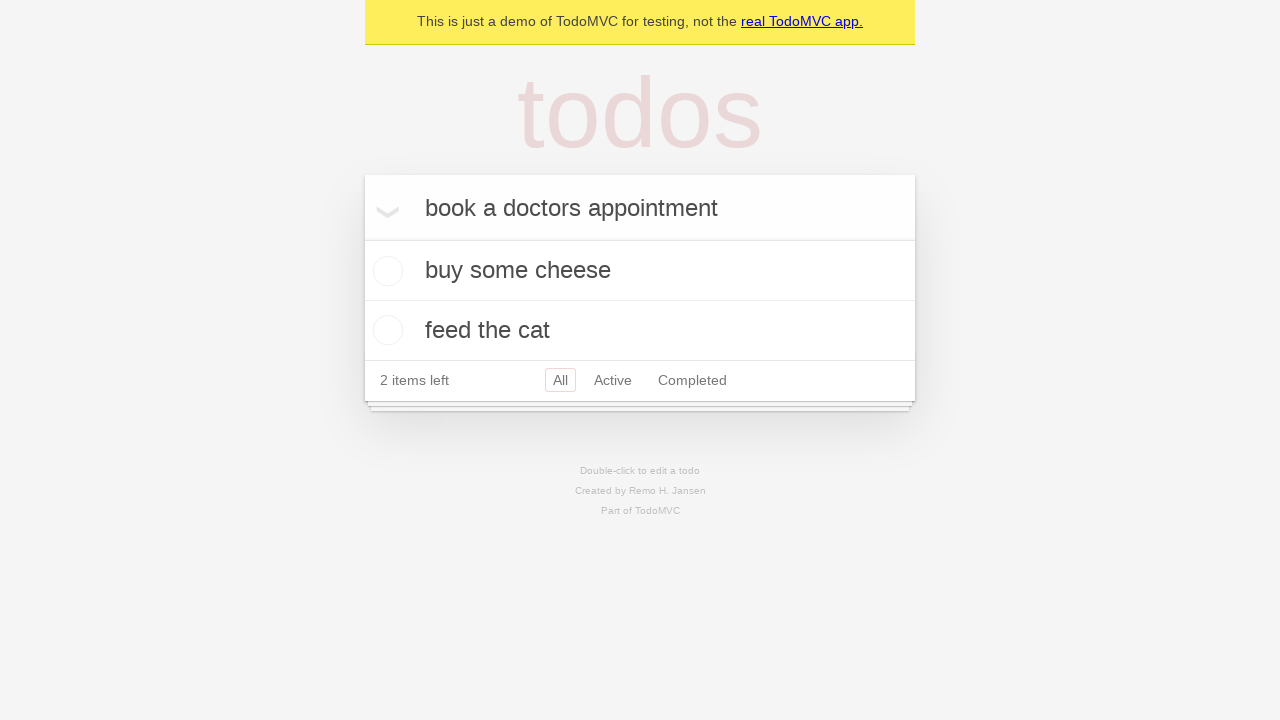

Pressed Enter to add third todo on .new-todo
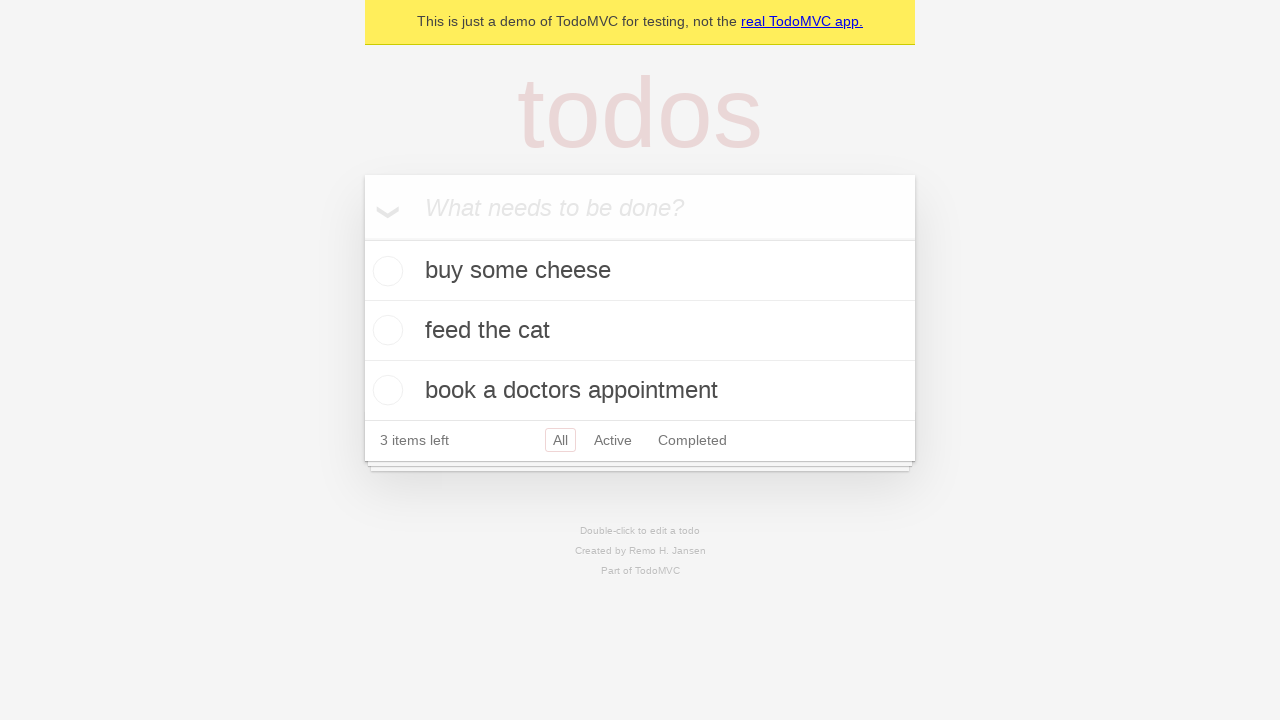

Waited for third todo item to appear in the list
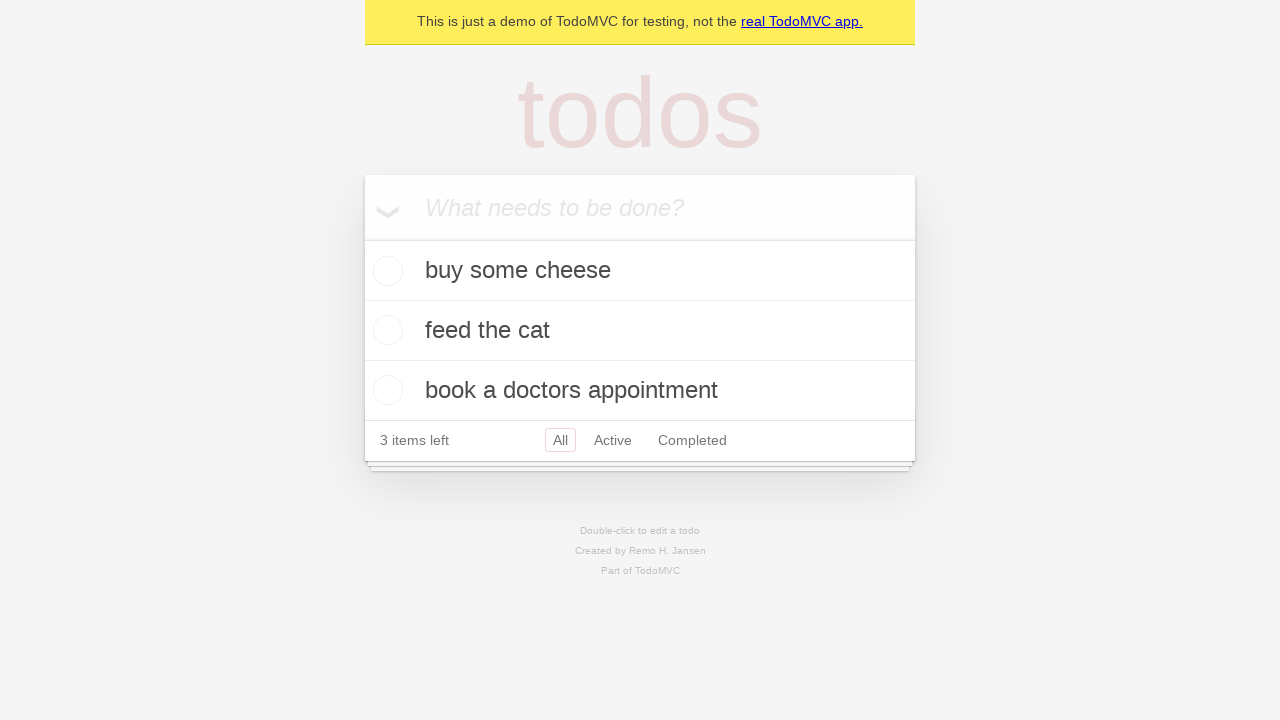

Checked the first todo item as completed at (385, 271) on .todo-list li .toggle >> nth=0
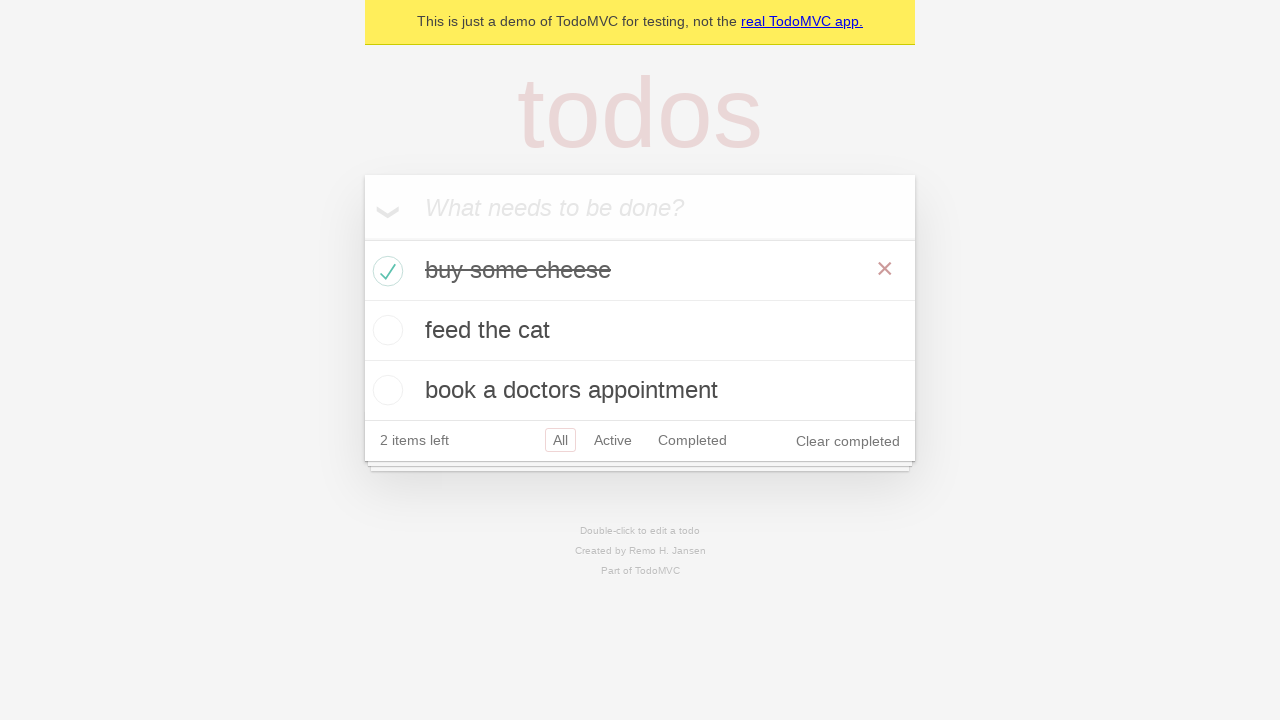

Clicked the 'Clear completed' button to remove completed items at (848, 441) on .clear-completed
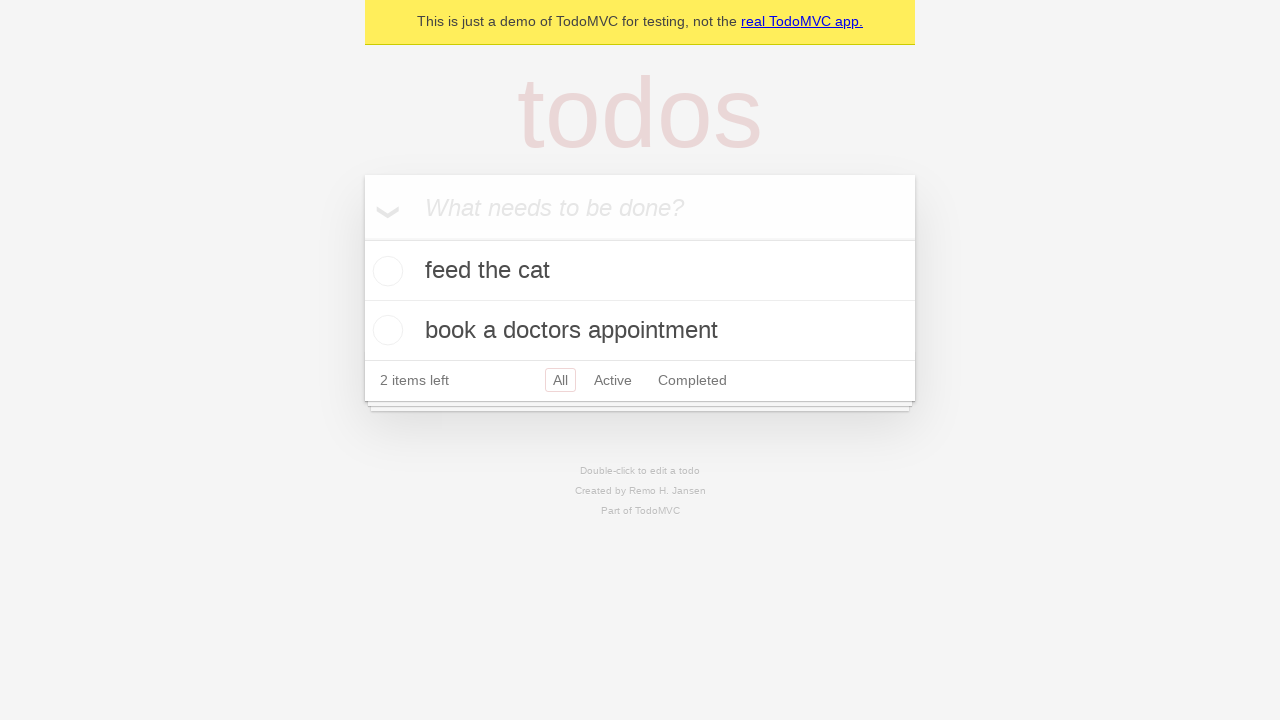

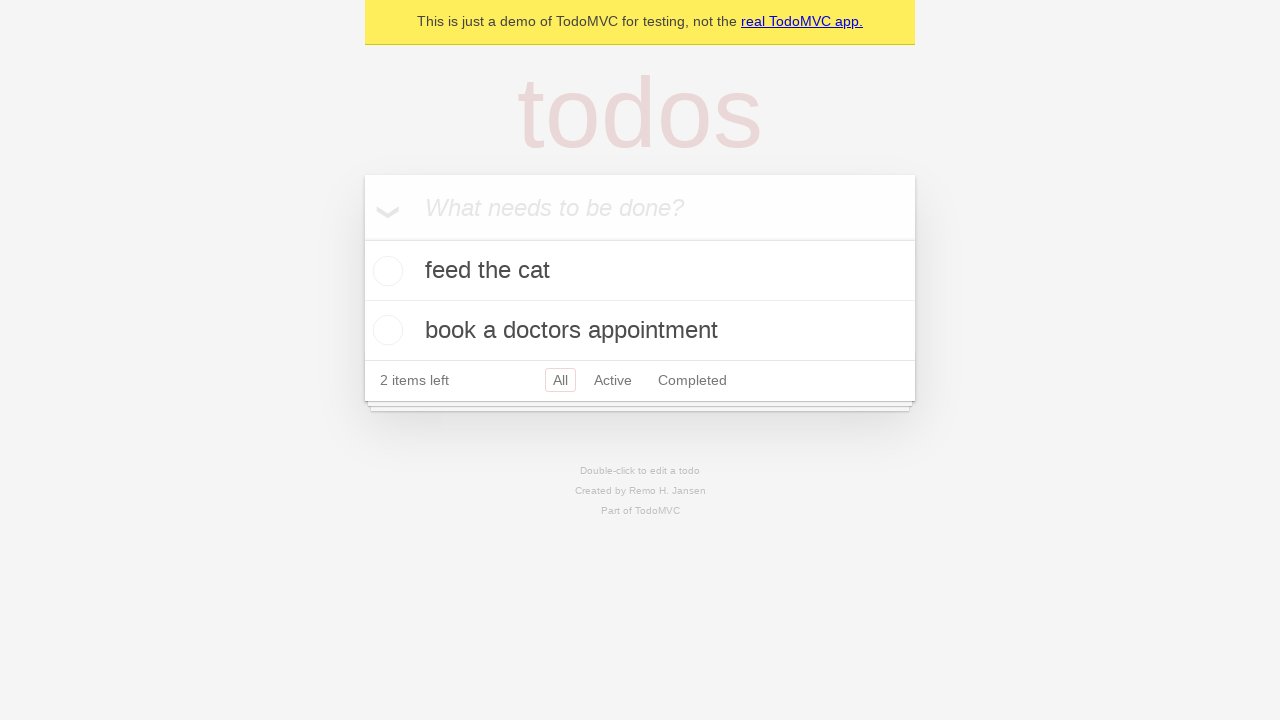